Tests searching for a product and adding it to cart on an OpenCart e-commerce demo site.

Starting URL: http://opencart.abstracta.us/

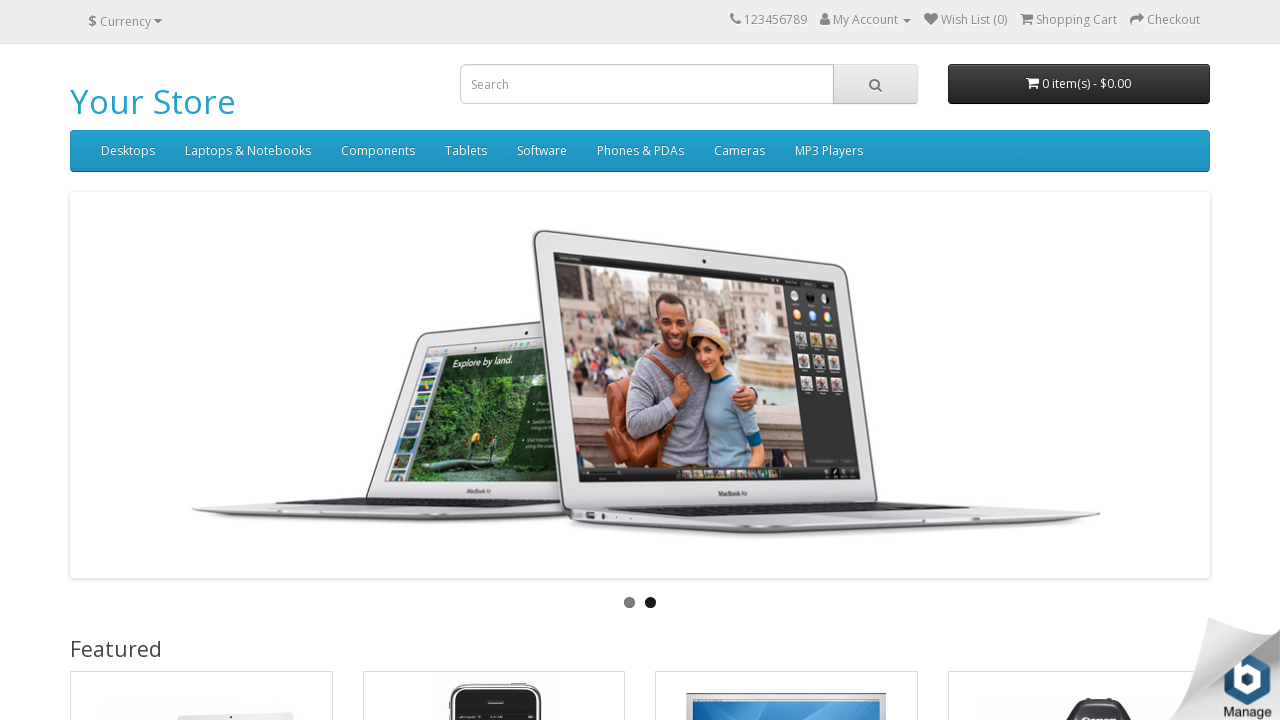

Clicked on search field at (689, 84) on #search
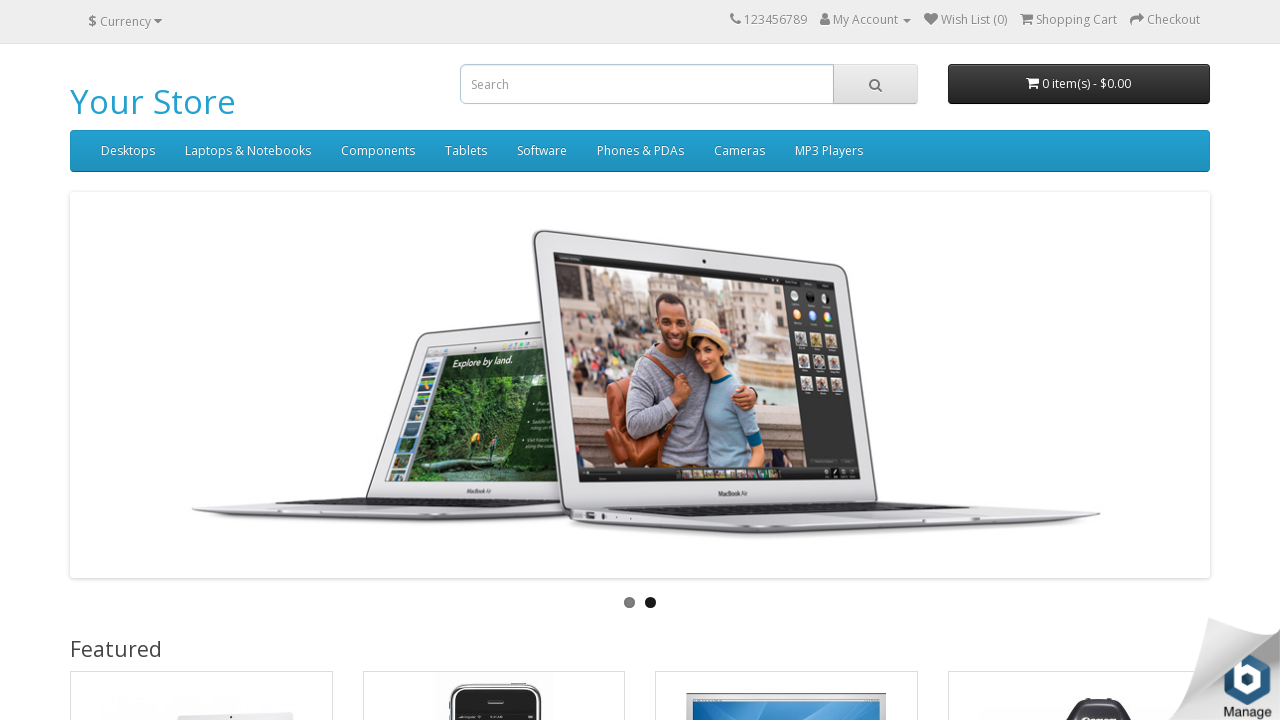

Waited 2 seconds for search field to be ready
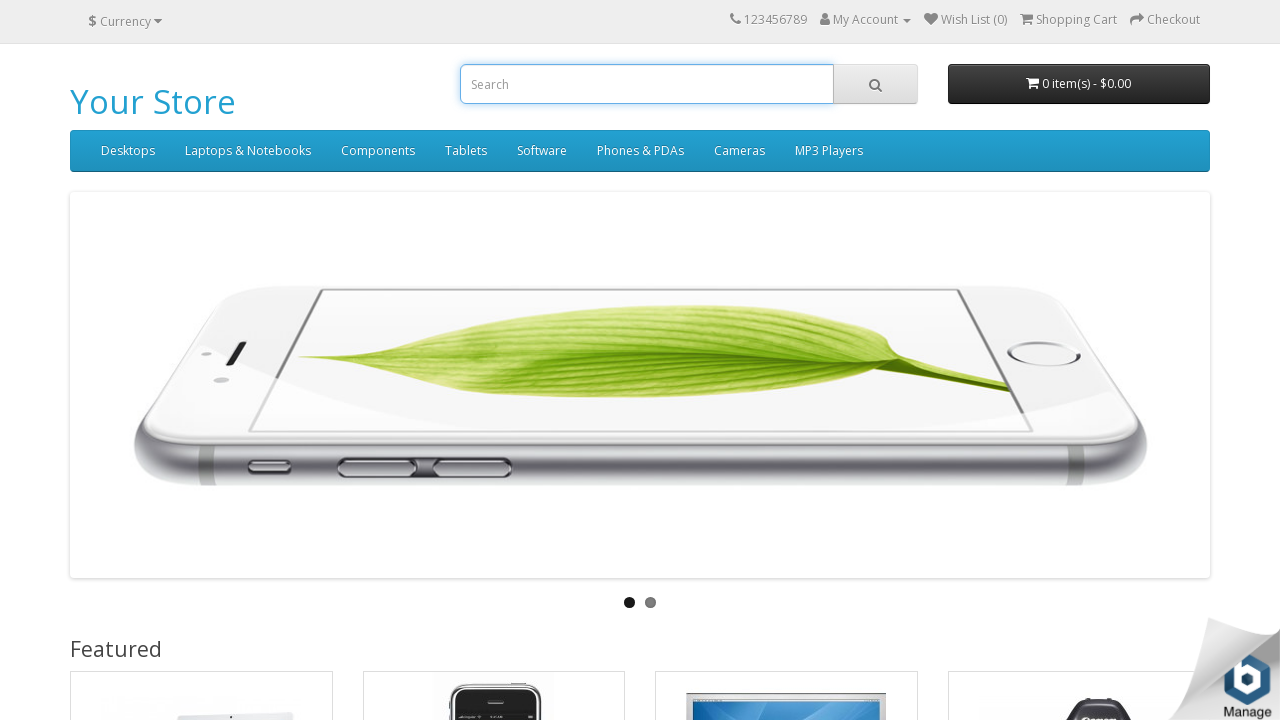

Filled search field with 'imac' on input[name='search']
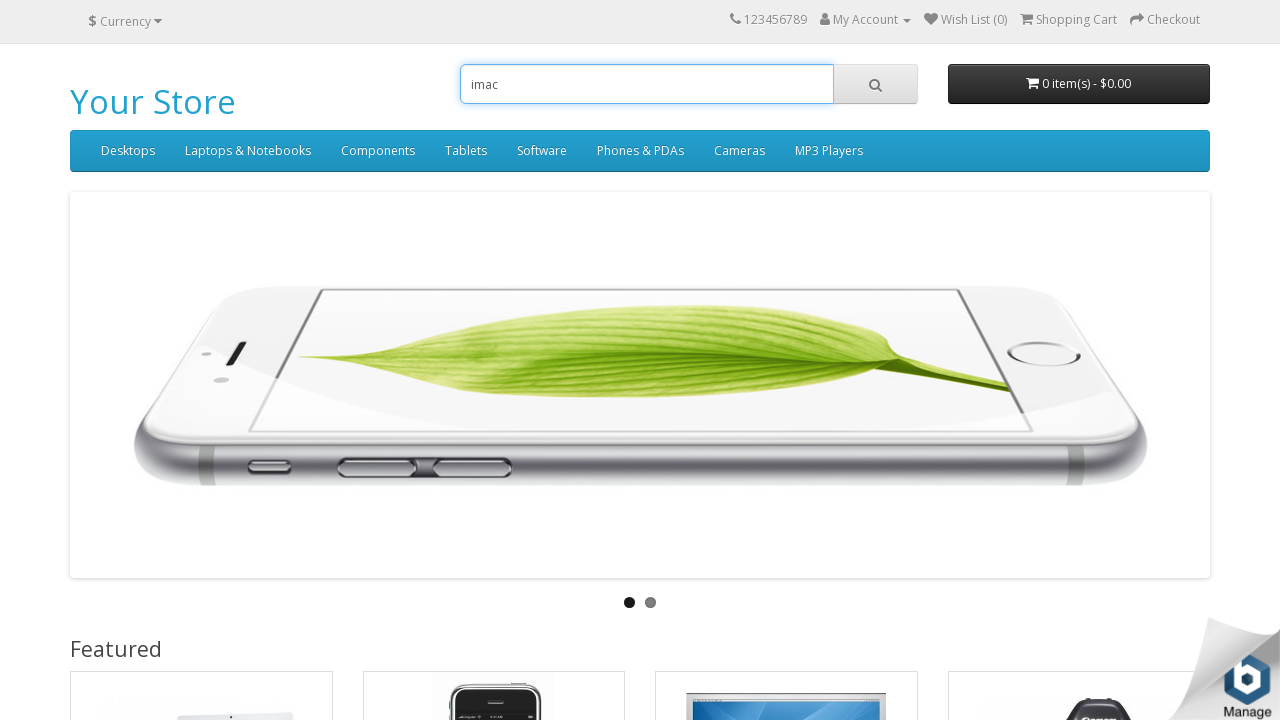

Waited 1 second for search input to process
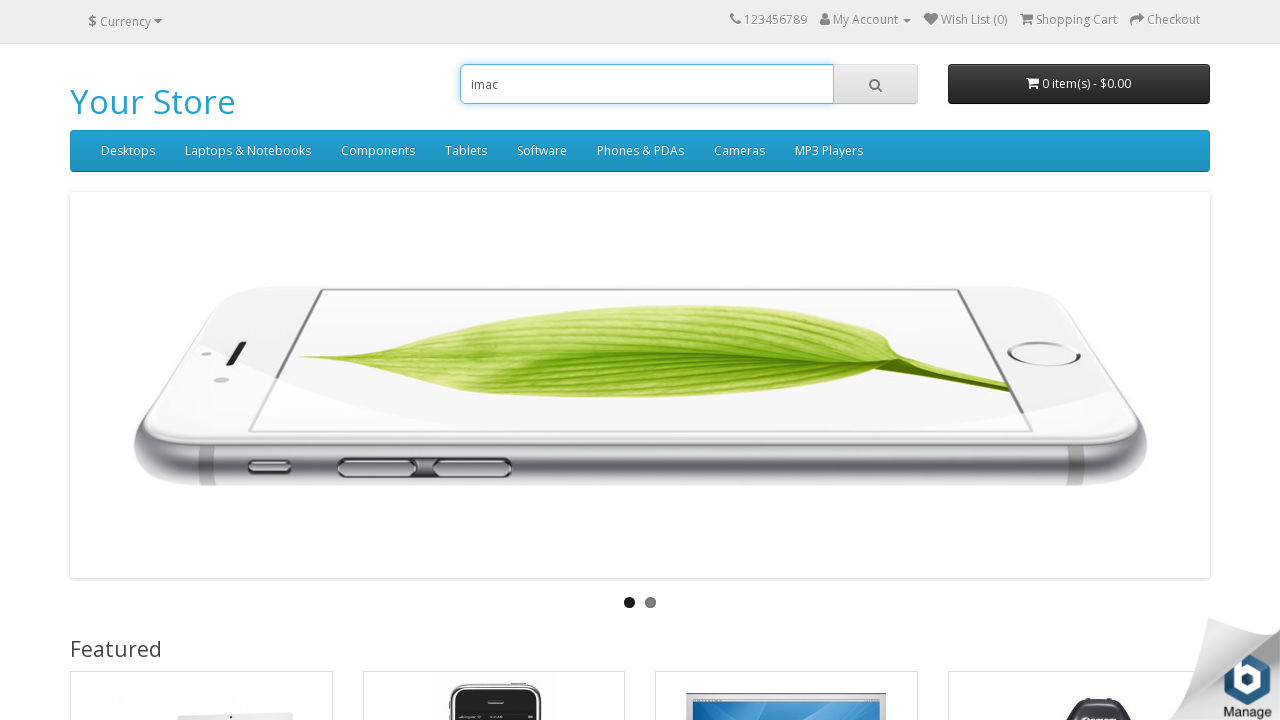

Clicked search button to execute search at (875, 84) on xpath=/html/body/header/div/div/div[2]/div/span/button
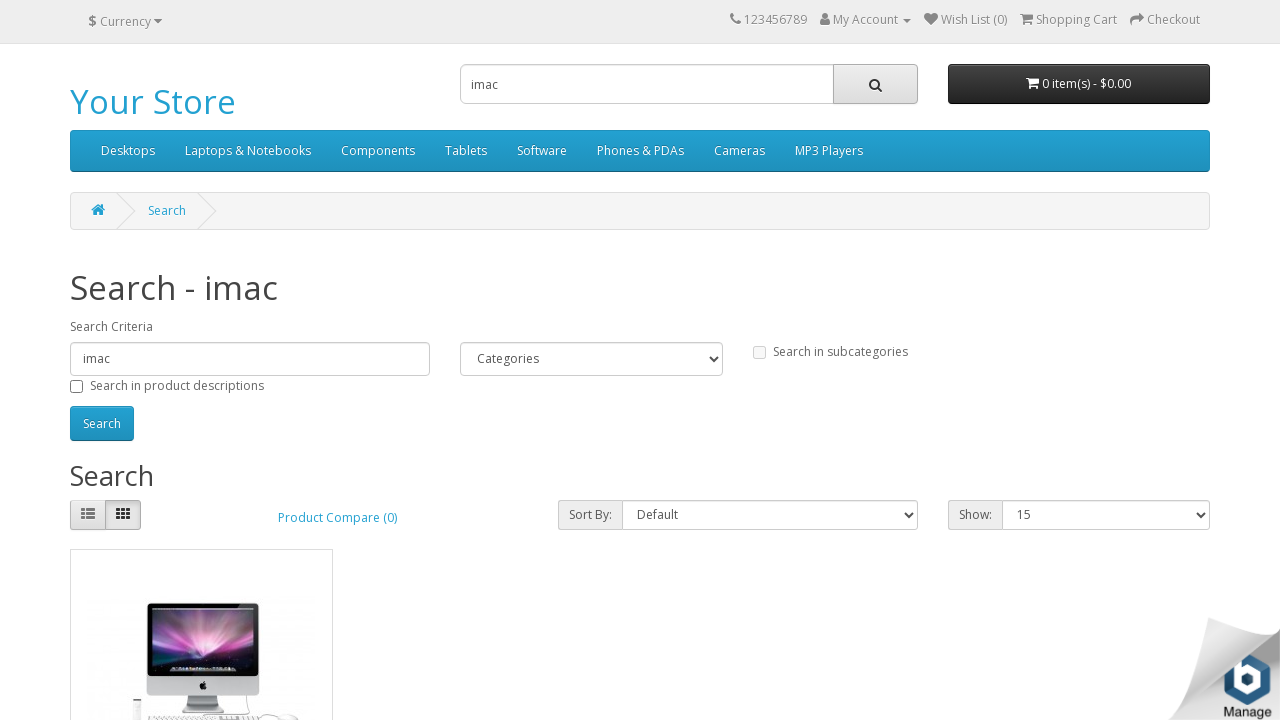

Waited 1 second for search results to load
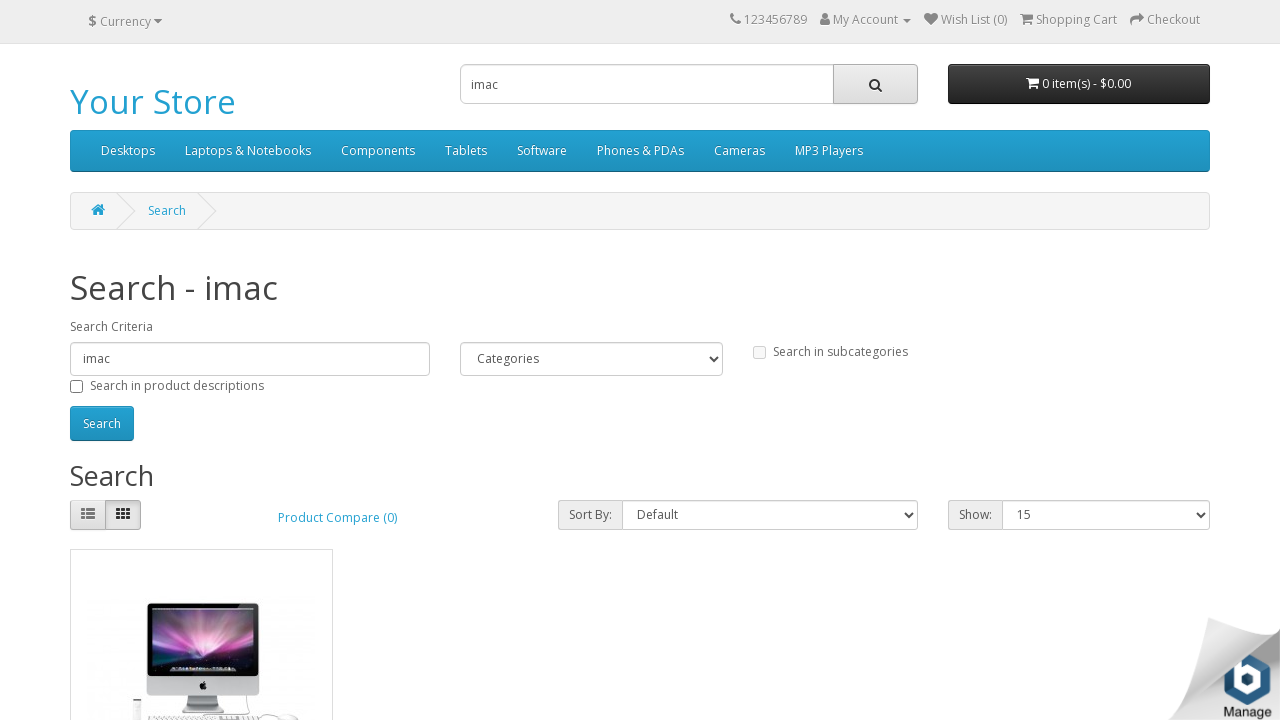

Clicked add to cart button for iMac product at (149, 382) on xpath=/html/body/div[2]/div/div/div[3]/div/div/div[2]/div[2]/button[1]
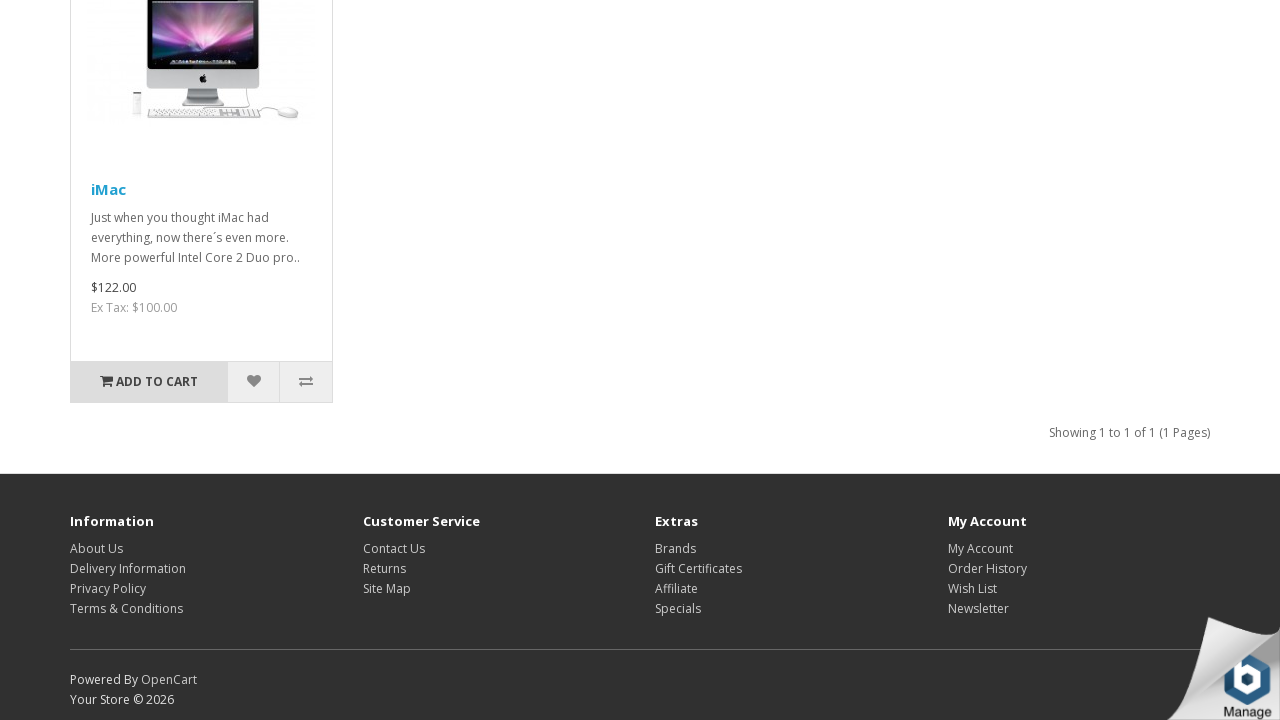

Waited 1 second for product to be added to cart
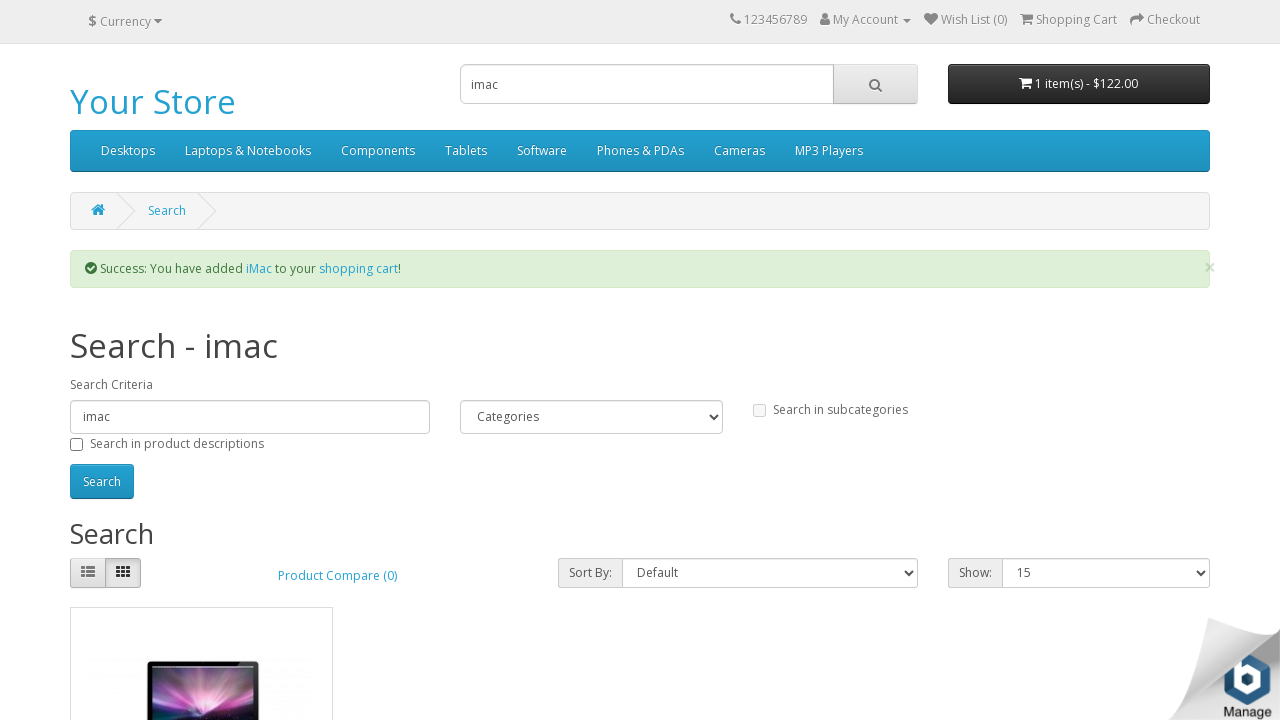

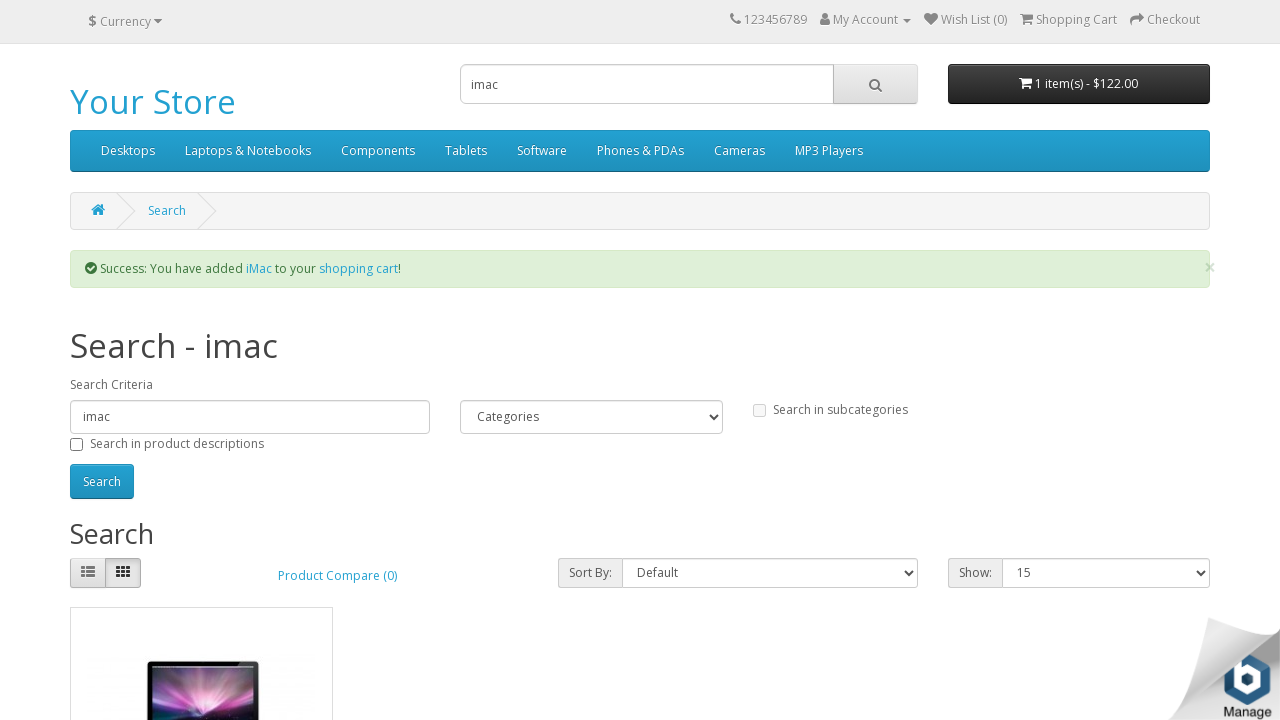